Tests customer care contact form submission with valid credentials to verify successful submission and thank you message

Starting URL: https://parabank.parasoft.com/parabank/contact.htm

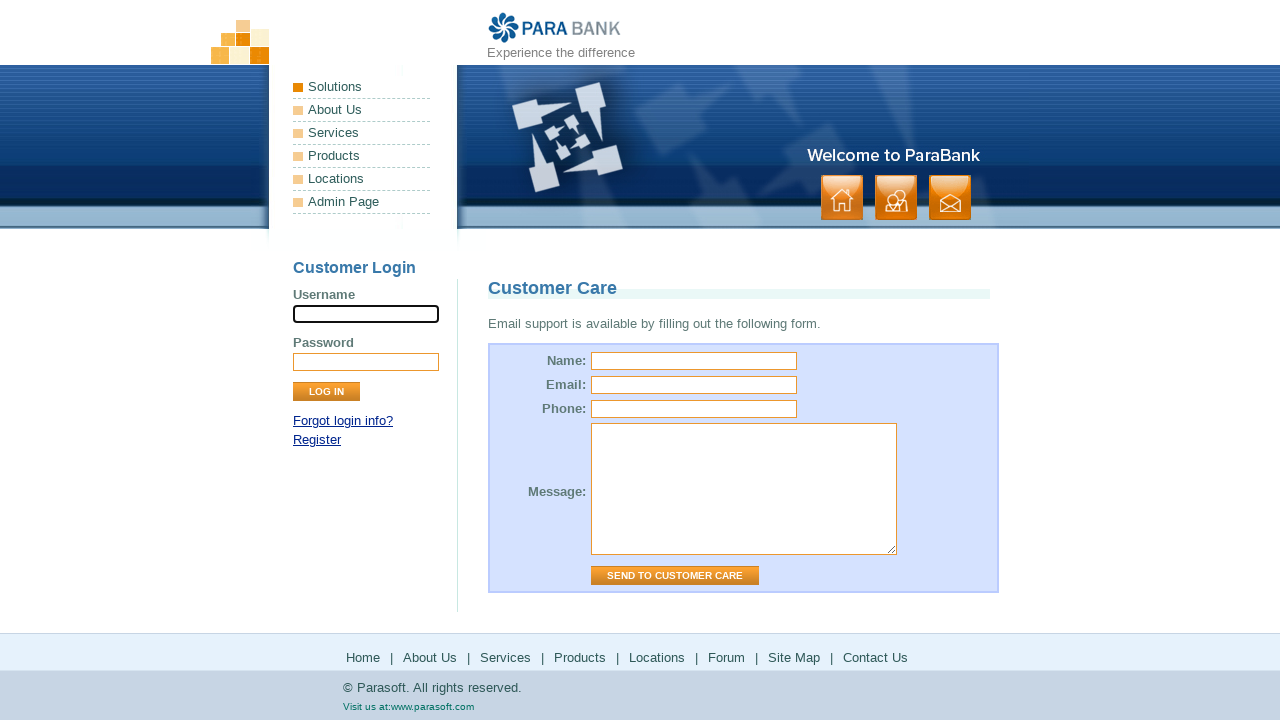

Filled name field with 'Robert' on #name
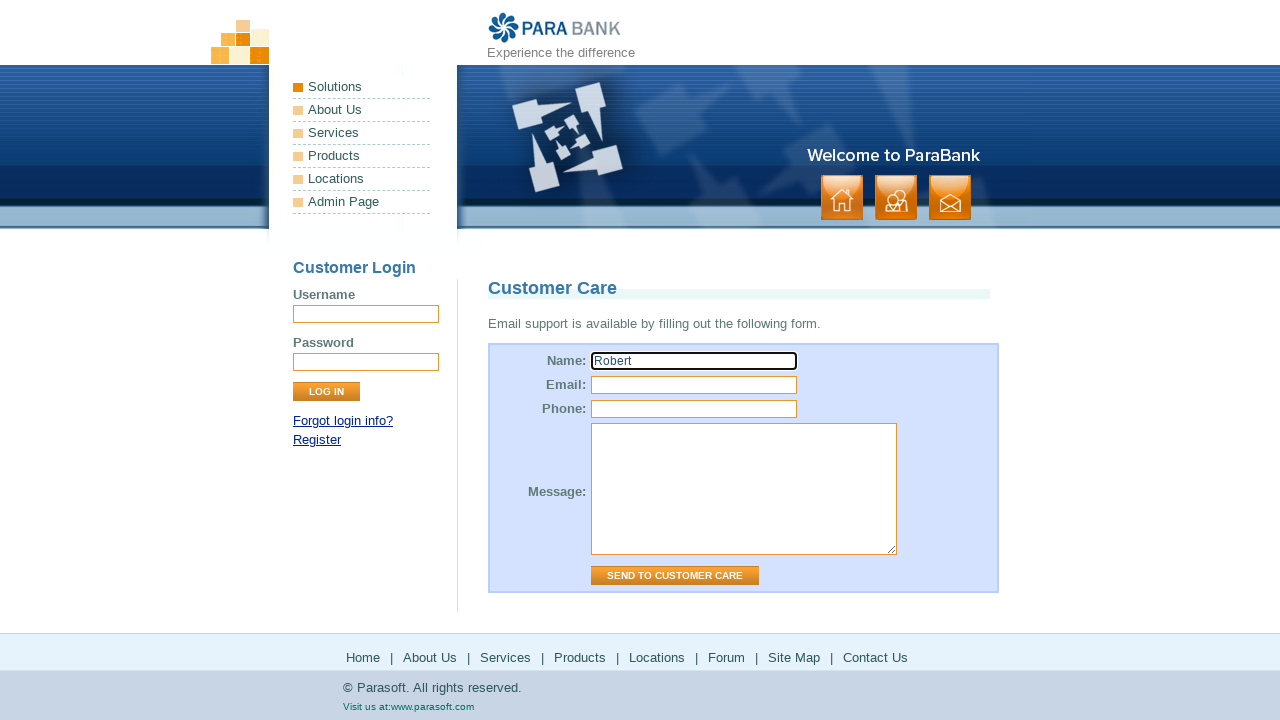

Filled email field with 'abc@email.com' on #email
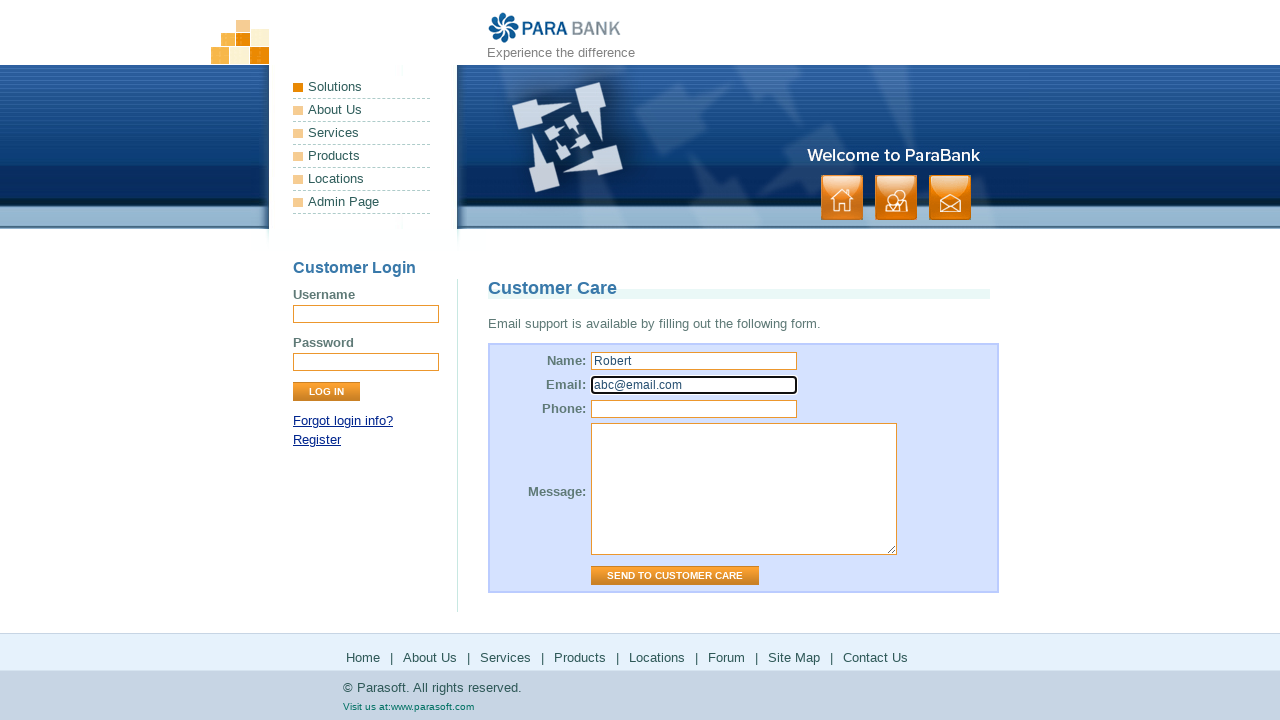

Filled phone field with '123456789' on #phone
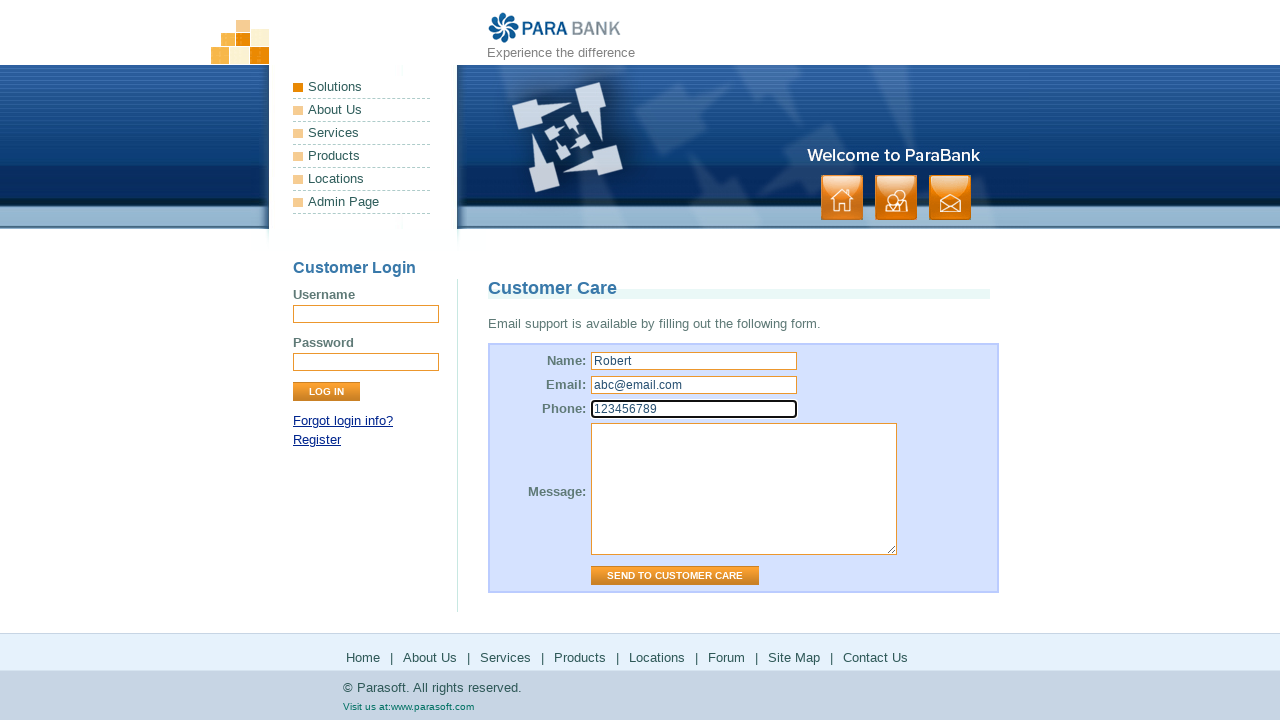

Filled message field with 'need support message' on #message
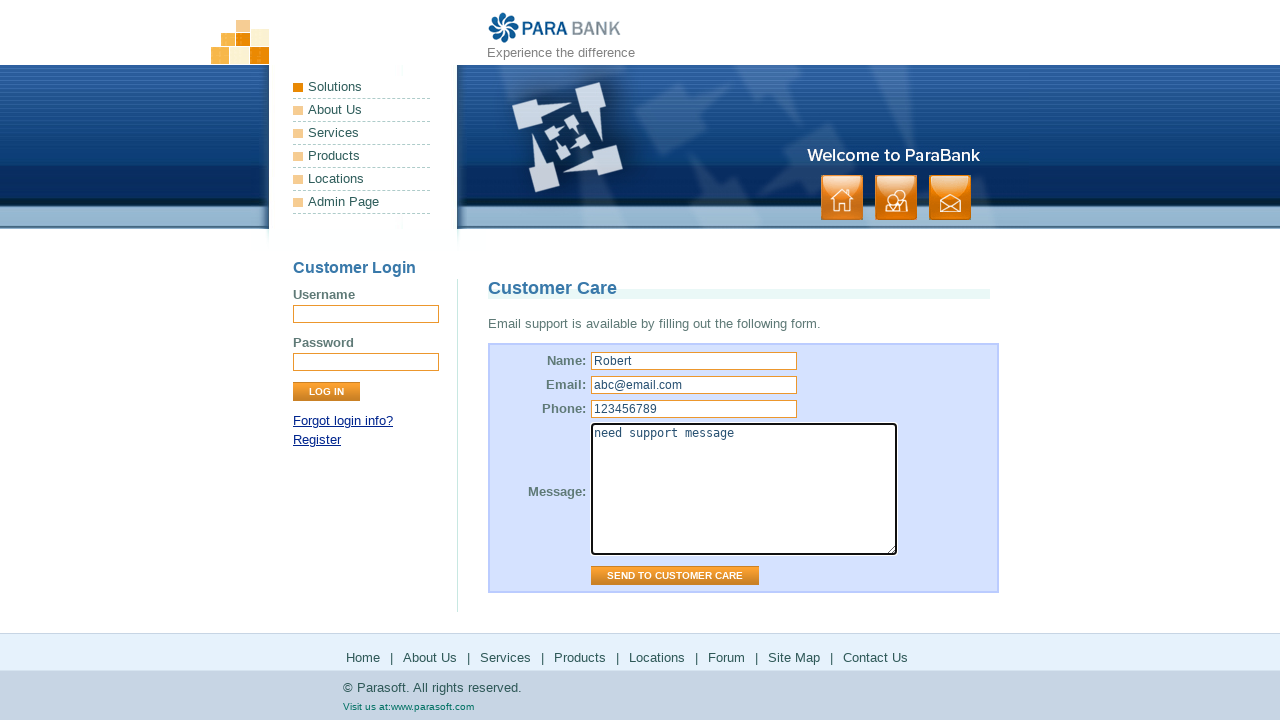

Clicked 'Send to Customer Care' button to submit contact form at (675, 576) on input[value="Send to Customer Care"]
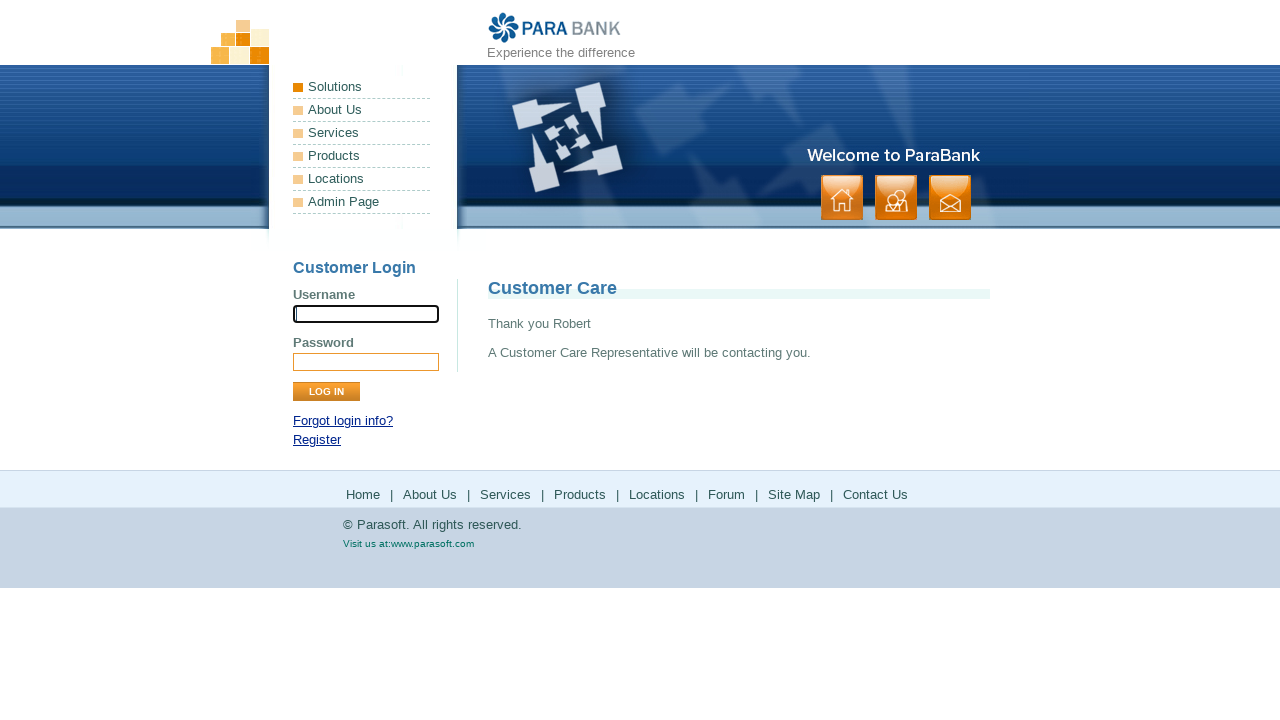

Thank you message appeared confirming successful form submission
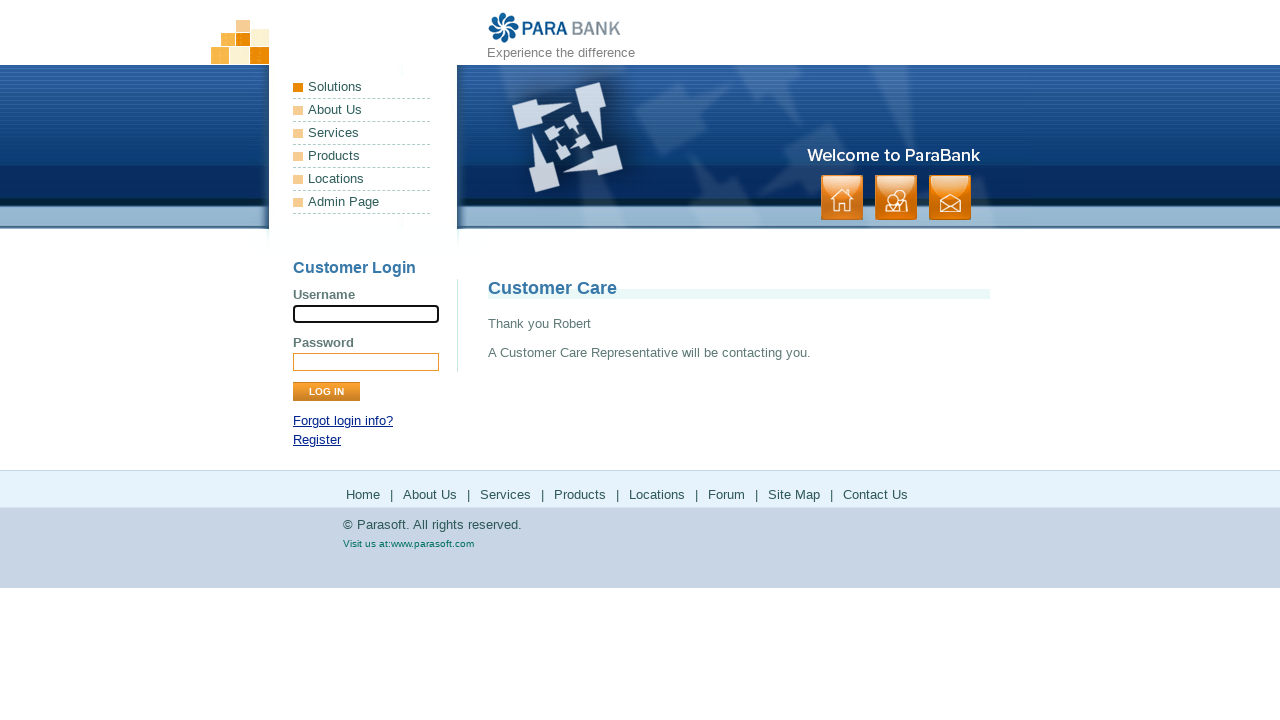

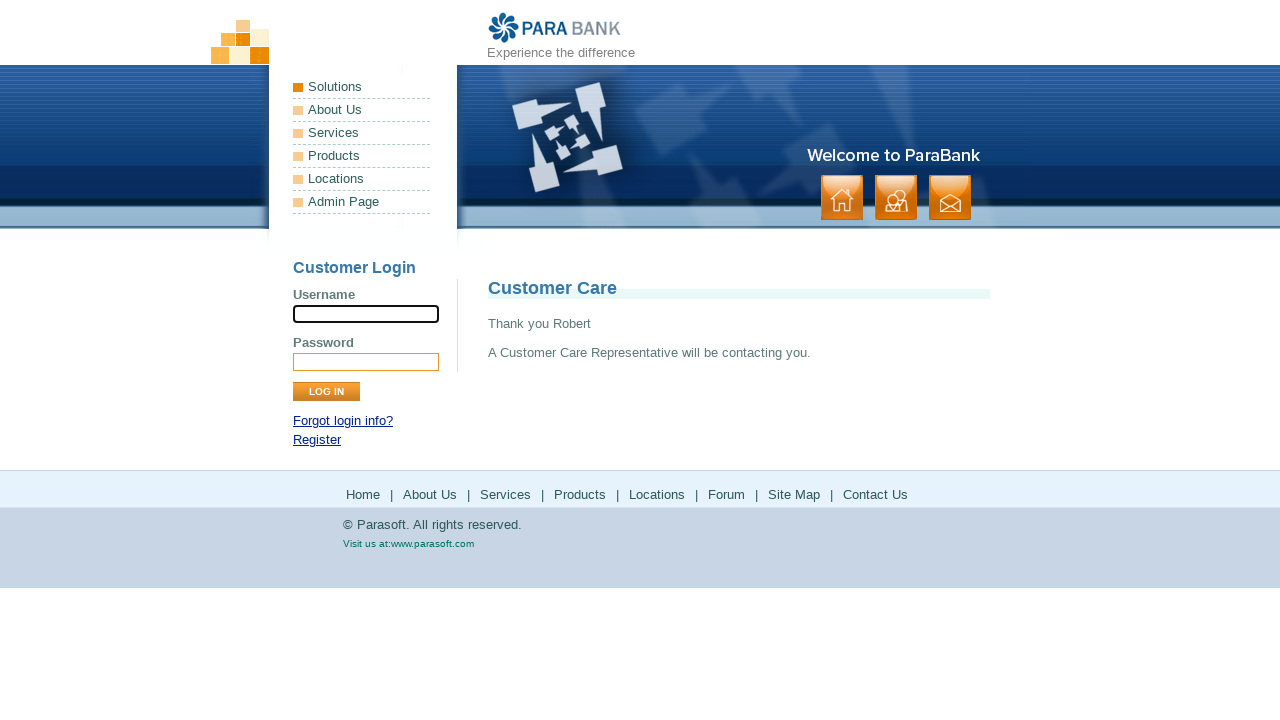